Tests browser window handling by opening a new tab, switching to it, and then closing it before returning to the parent window

Starting URL: https://demoqa.com/browser-windows

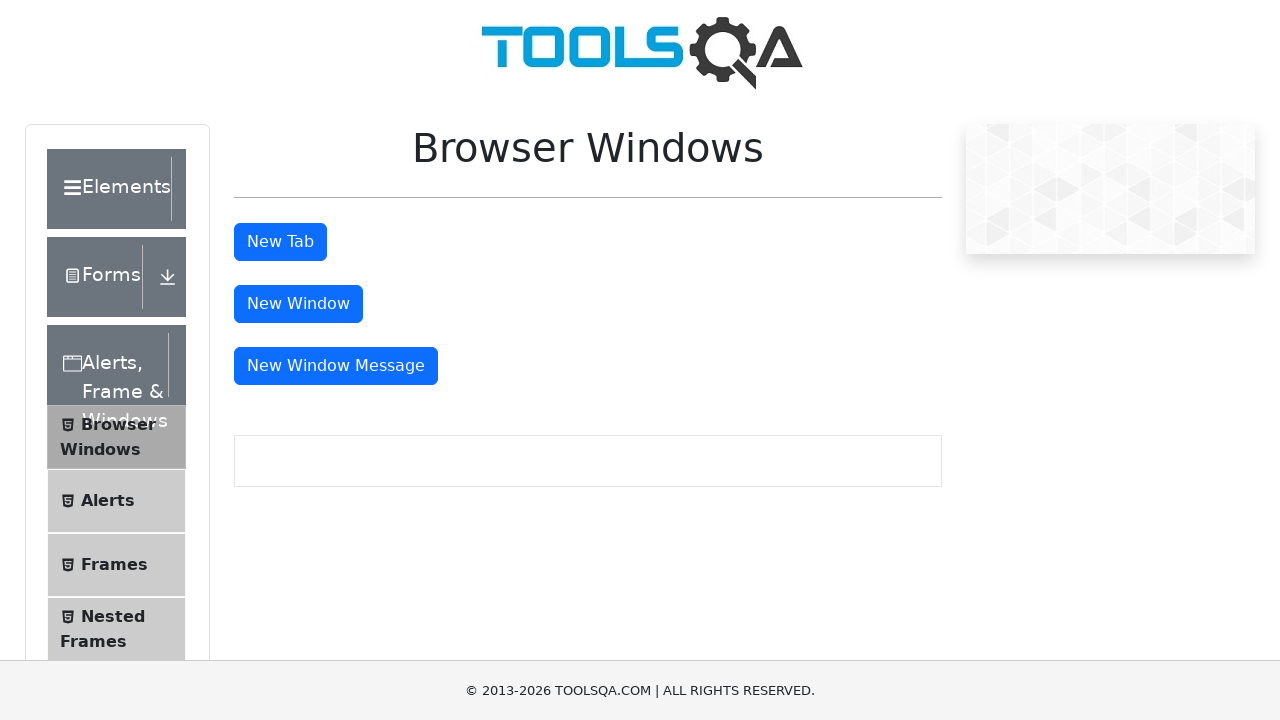

Clicked button to open new tab at (280, 242) on #tabButton
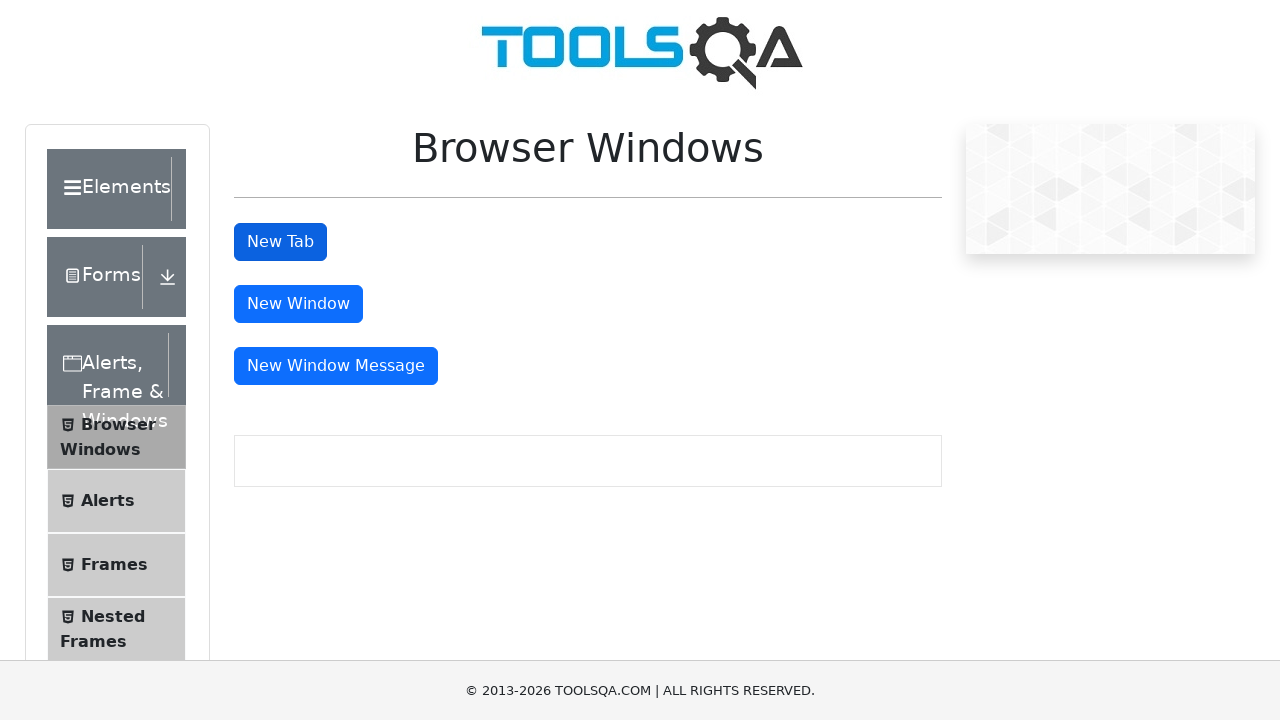

Waited for new tab to open
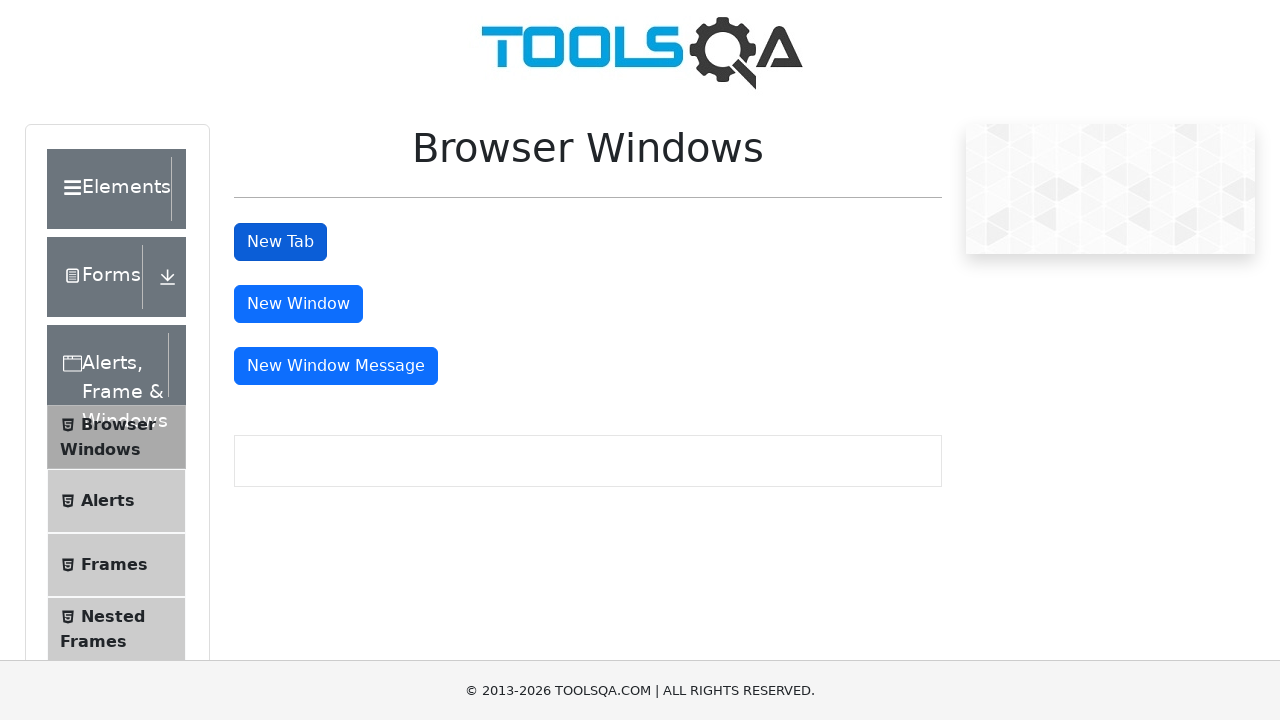

Retrieved all open pages in context
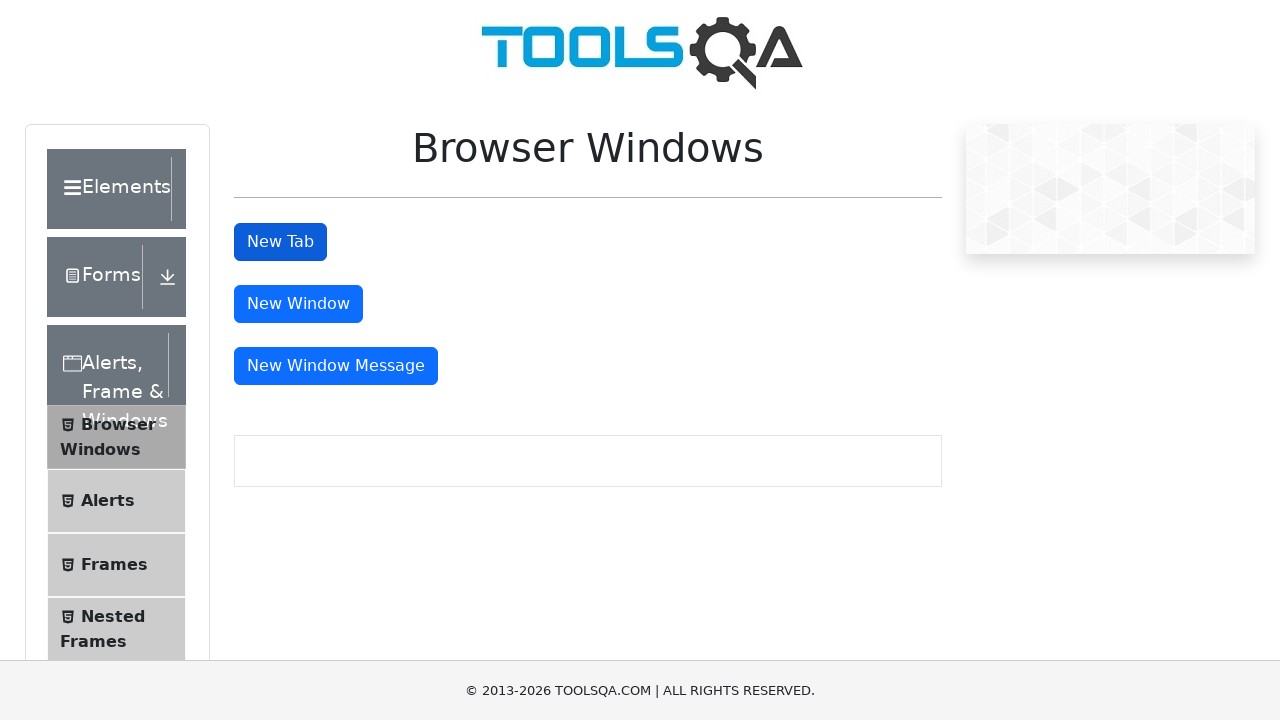

Found new tab with title: 
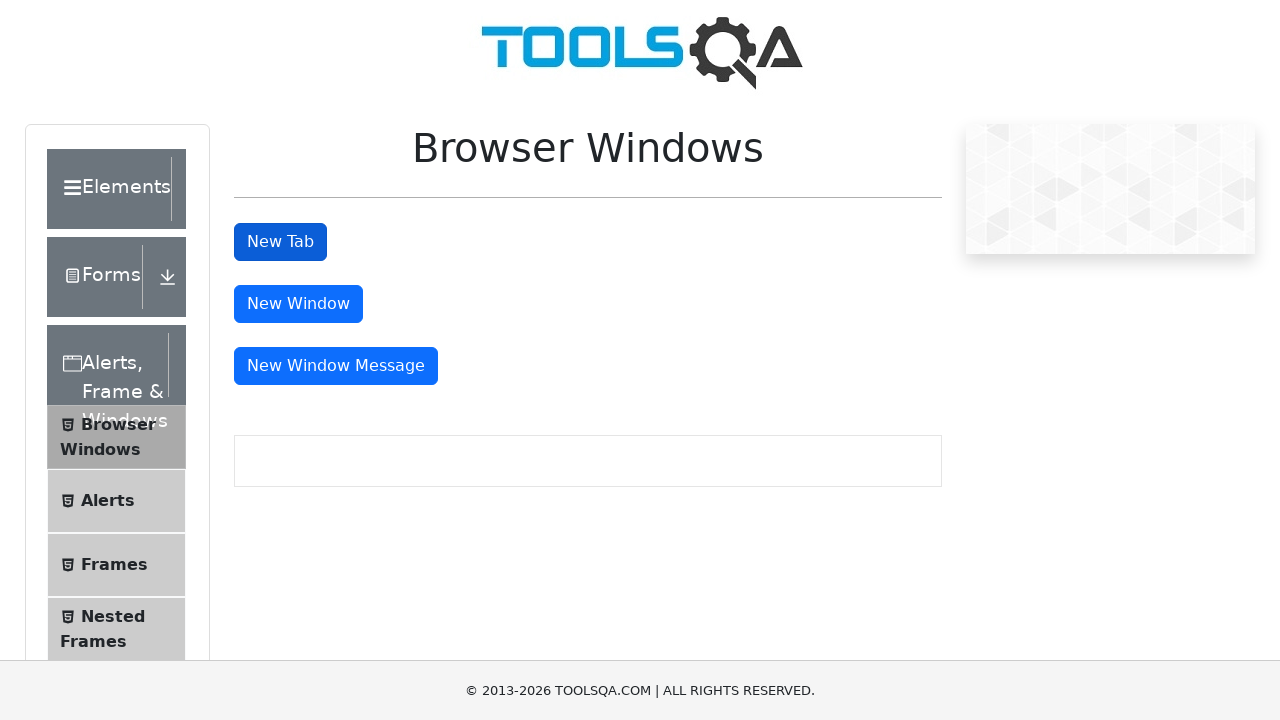

Closed the new tab
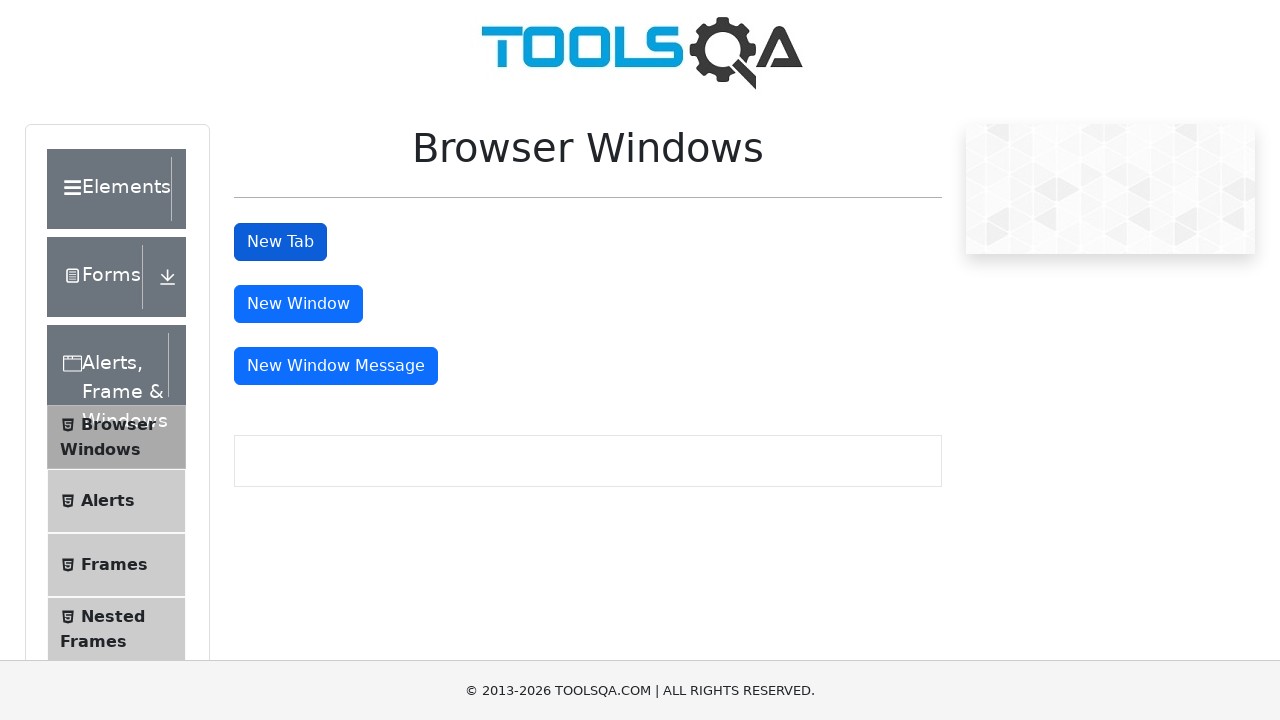

Returned to parent window
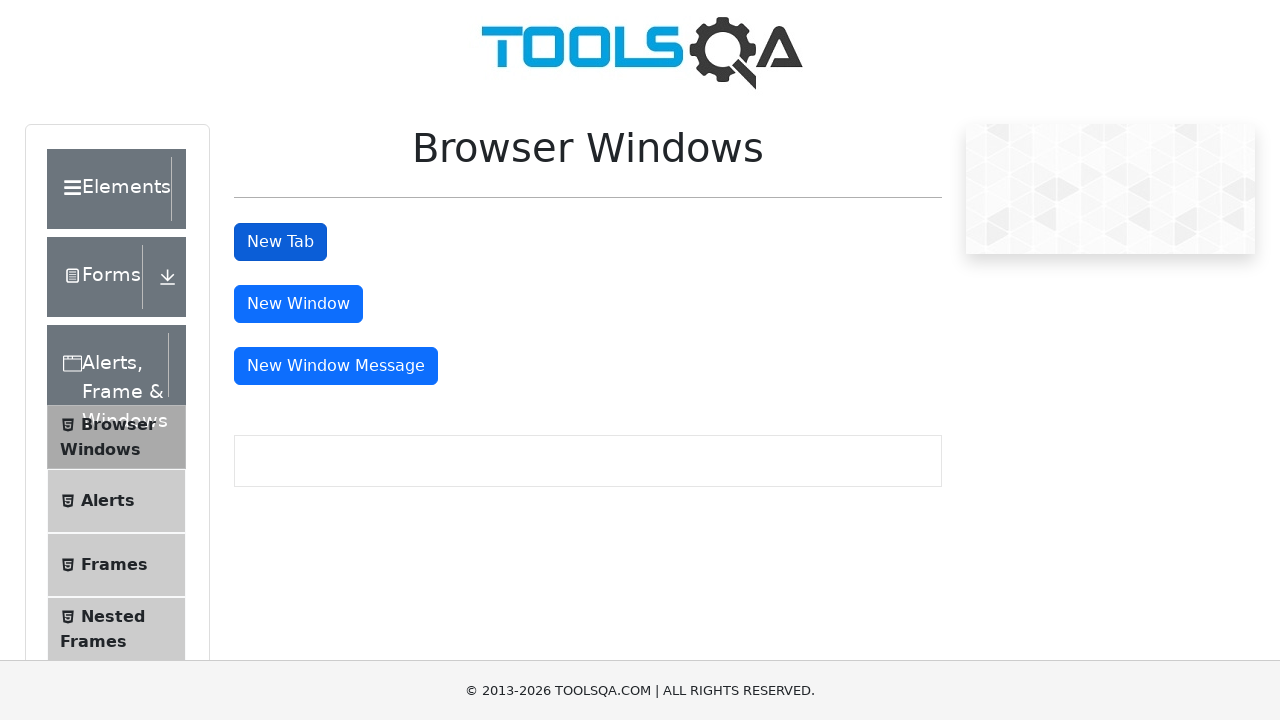

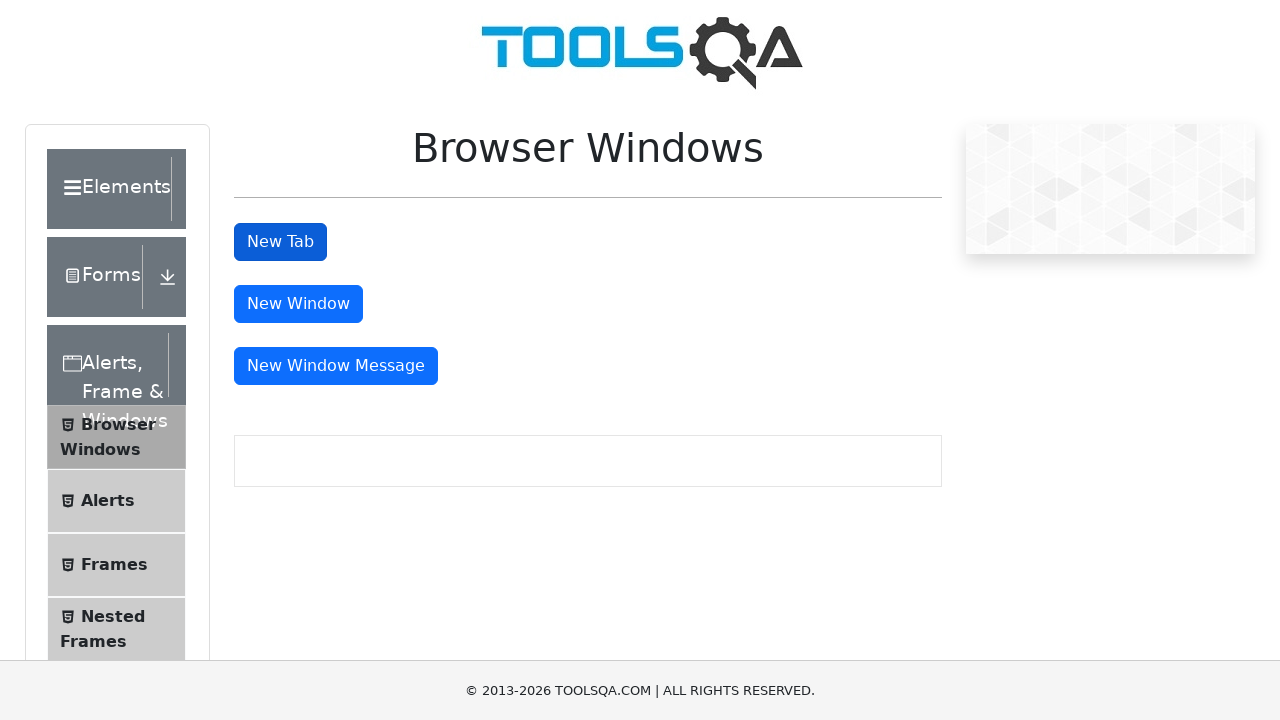